Tests adding multiple products to cart on a product page by clicking add buttons multiple times for each product, then verifies the quantities and totals in the result table.

Starting URL: https://material.playwrightvn.com/

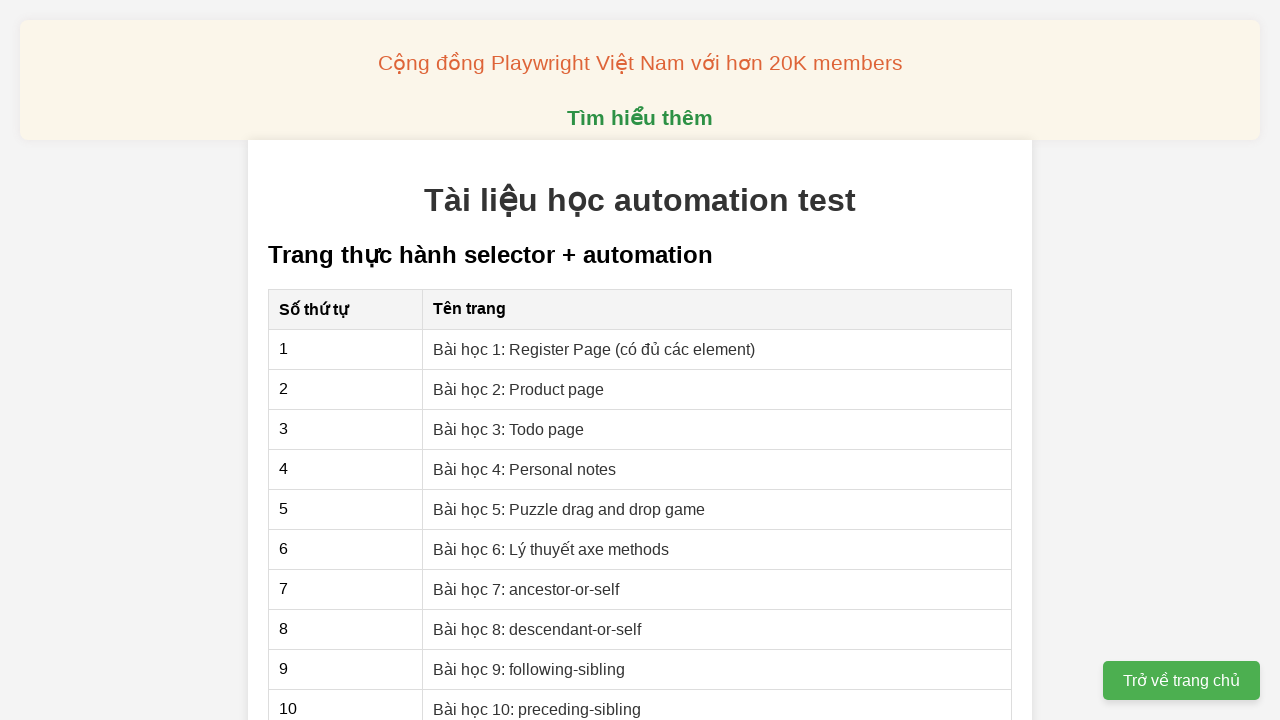

Clicked on 'Product page' link at (519, 389) on xpath=//a[contains(text(),'Product page')]
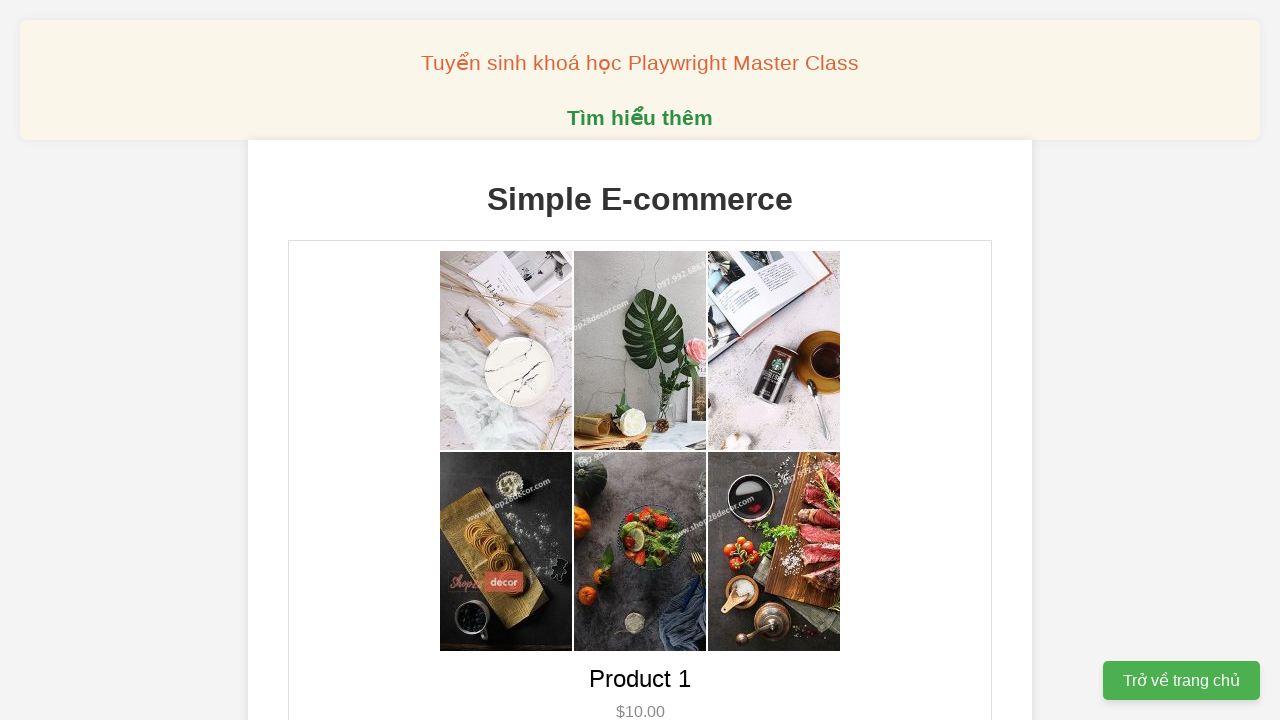

Product page loaded (networkidle)
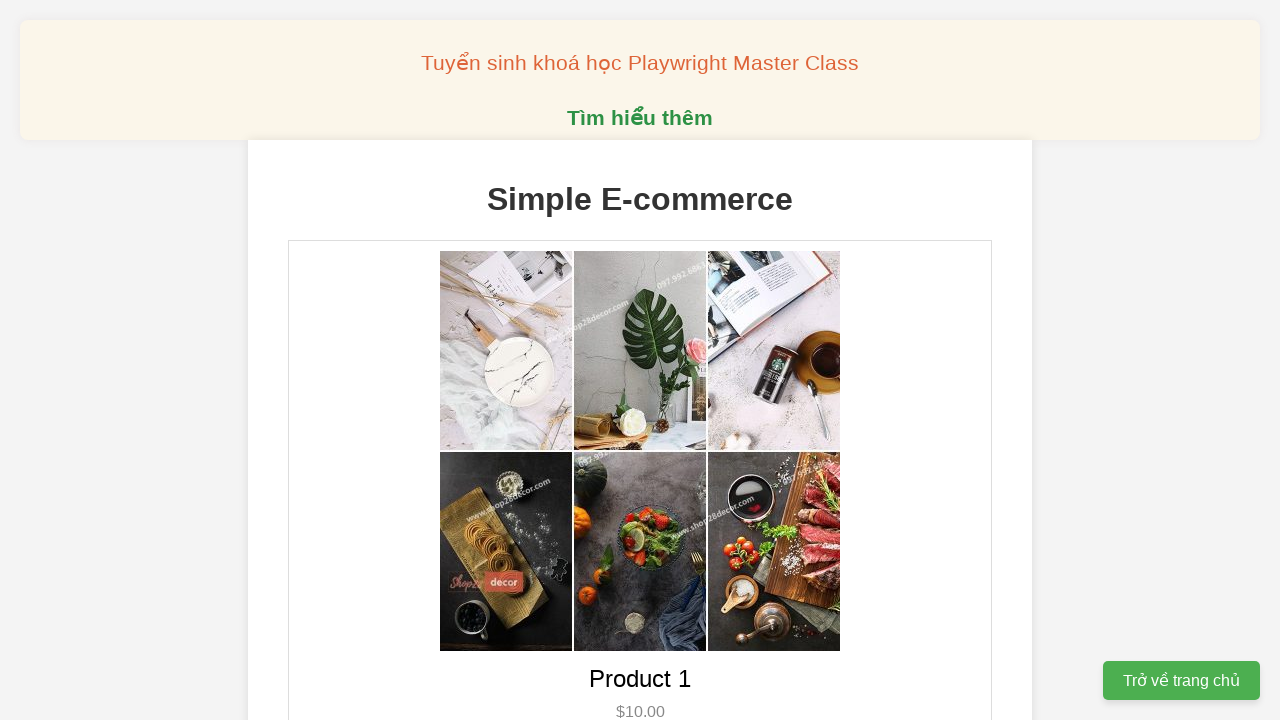

Add button for 'Product 1' is visible
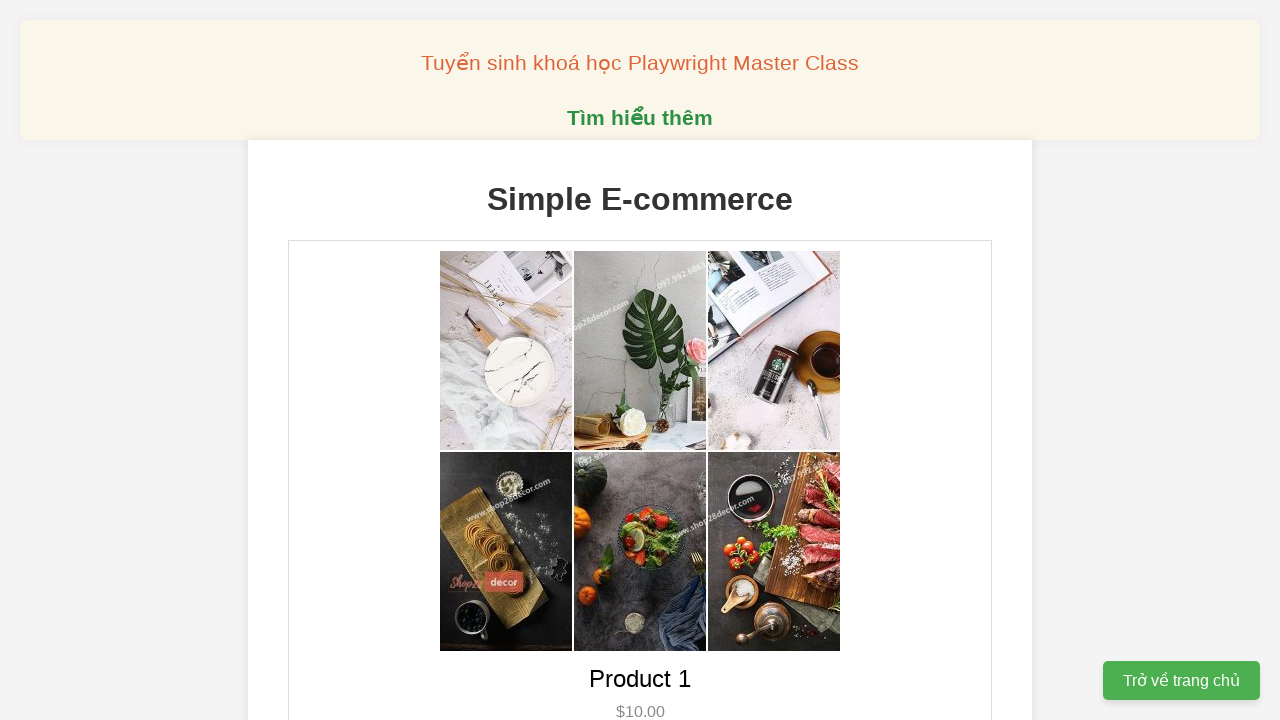

Clicked add button for 'Product 1' (click 1/5) at (640, 360) on //div[text()='Product 1']/following-sibling::button
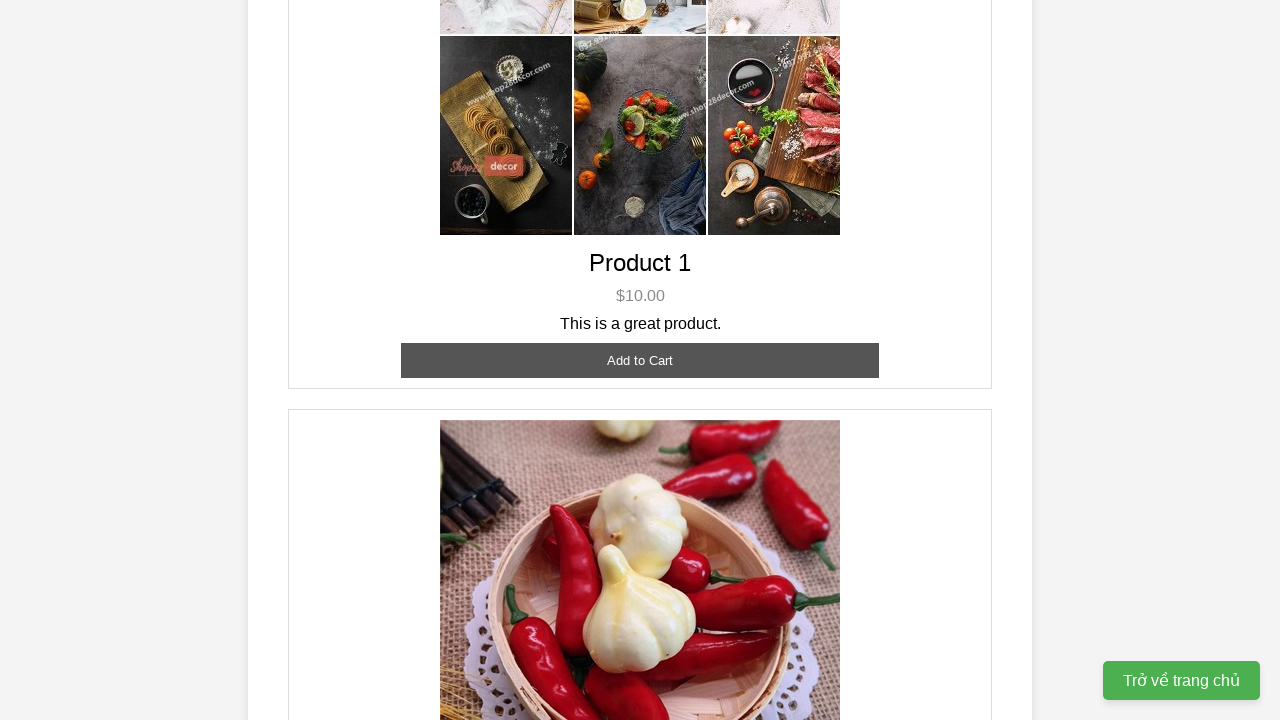

Waited 100ms after adding 'Product 1'
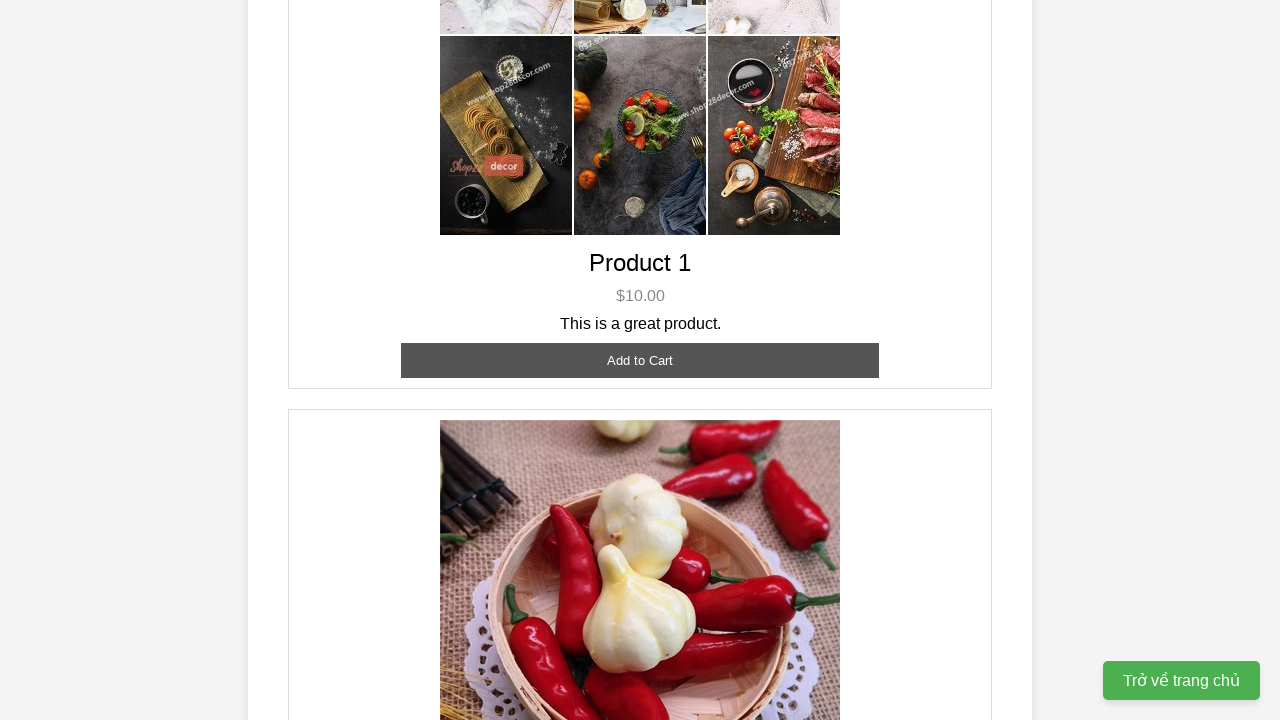

Clicked add button for 'Product 1' (click 2/5) at (640, 360) on //div[text()='Product 1']/following-sibling::button
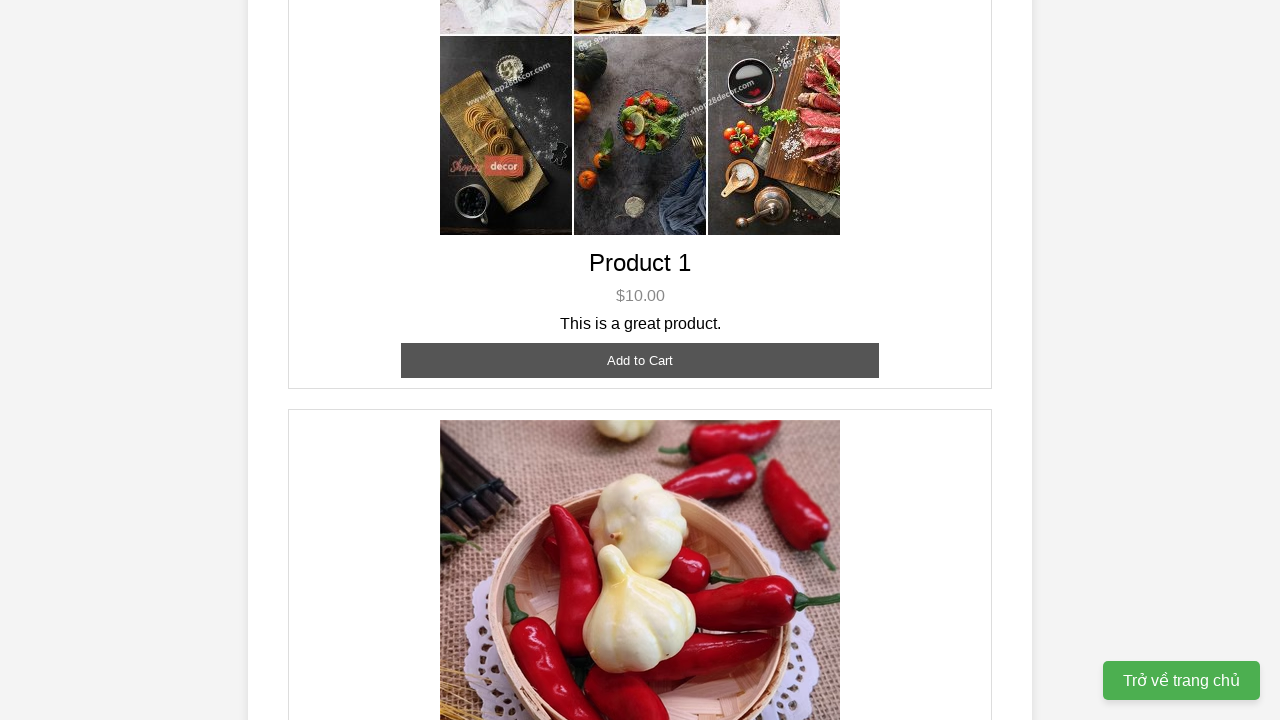

Waited 100ms after adding 'Product 1'
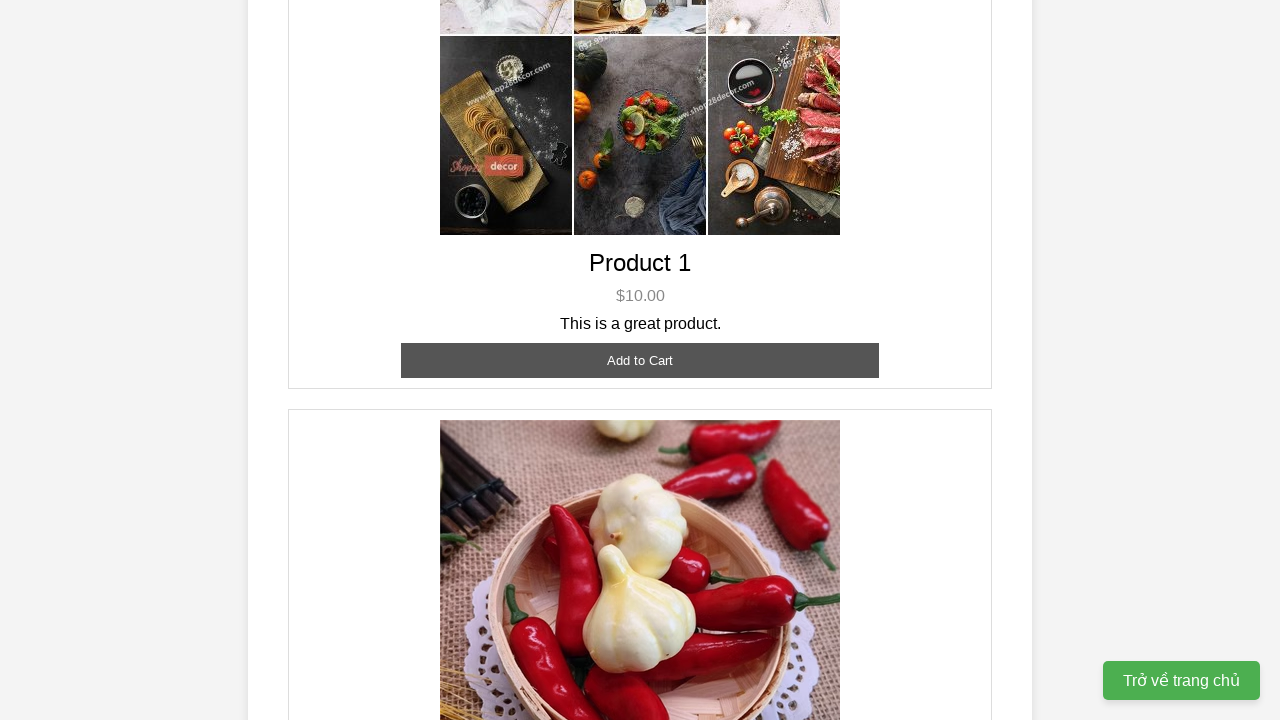

Clicked add button for 'Product 1' (click 3/5) at (640, 360) on //div[text()='Product 1']/following-sibling::button
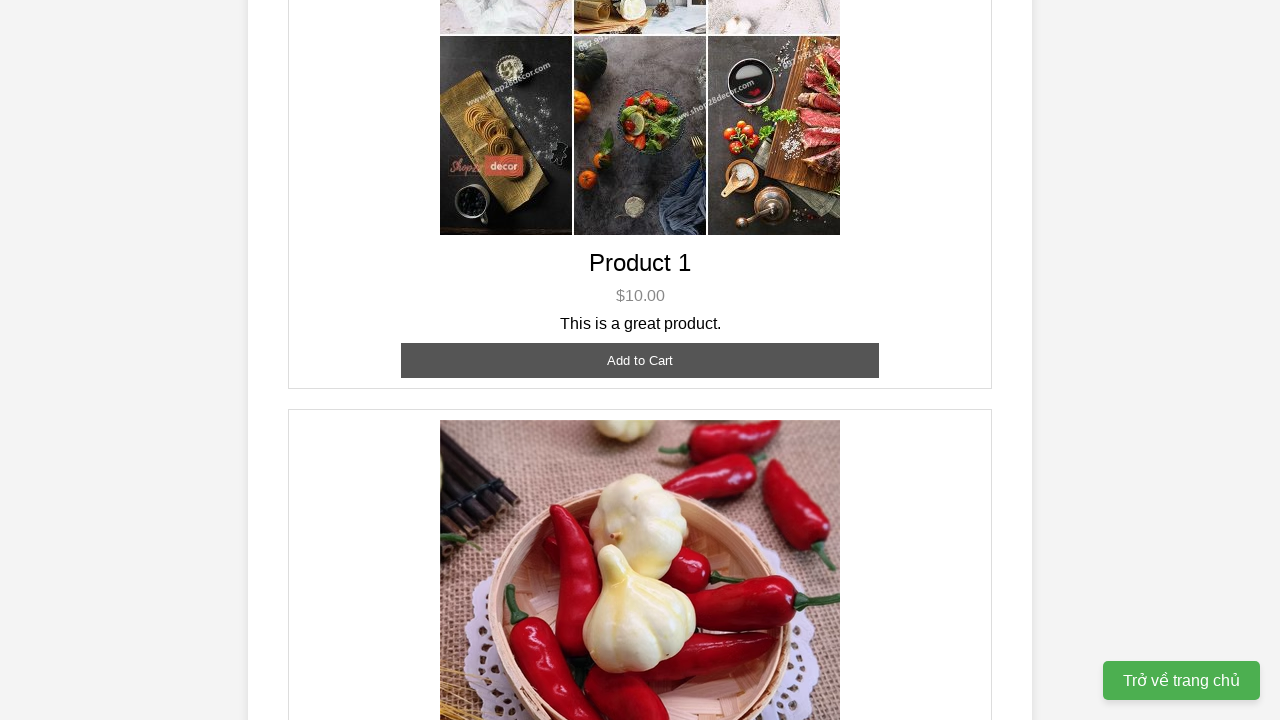

Waited 100ms after adding 'Product 1'
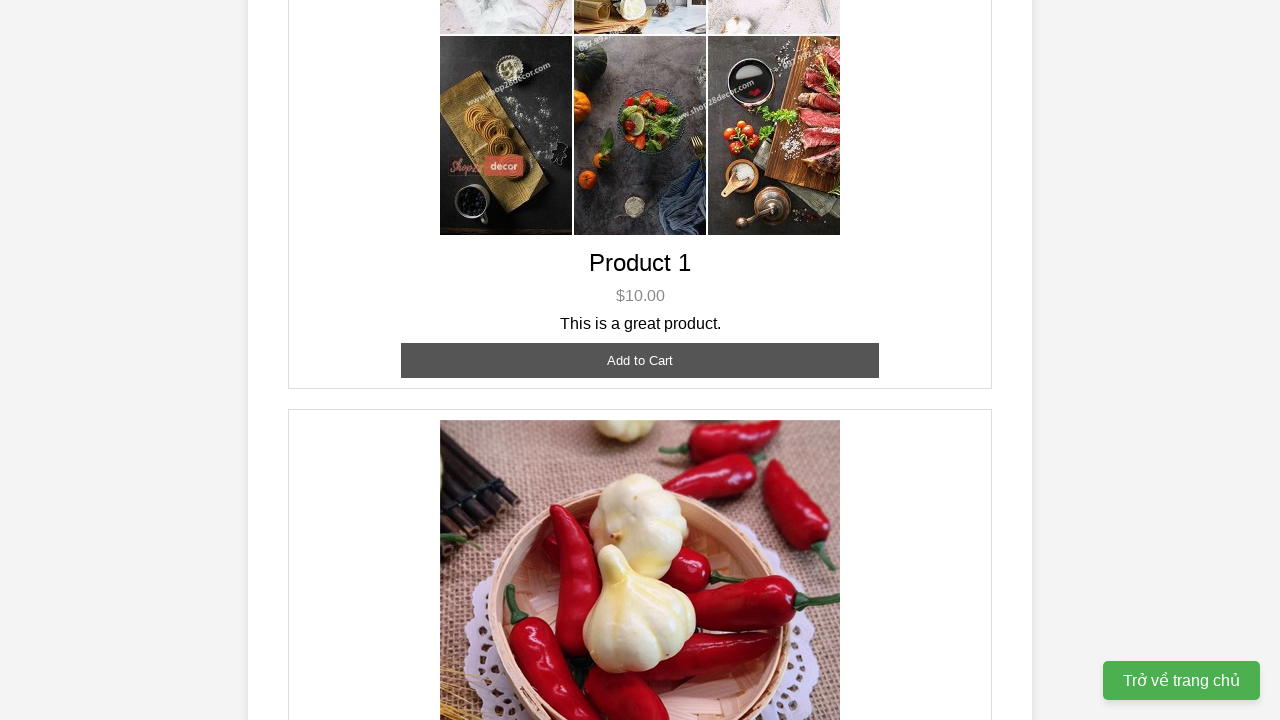

Clicked add button for 'Product 1' (click 4/5) at (640, 360) on //div[text()='Product 1']/following-sibling::button
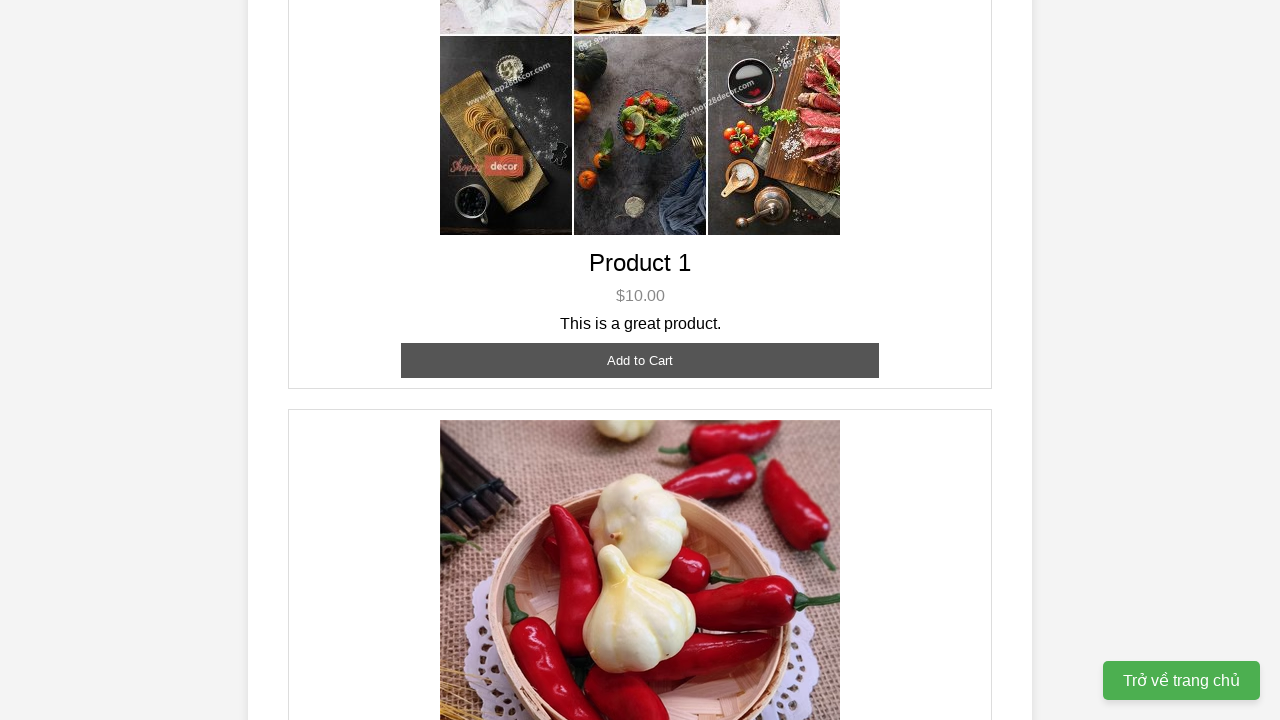

Waited 100ms after adding 'Product 1'
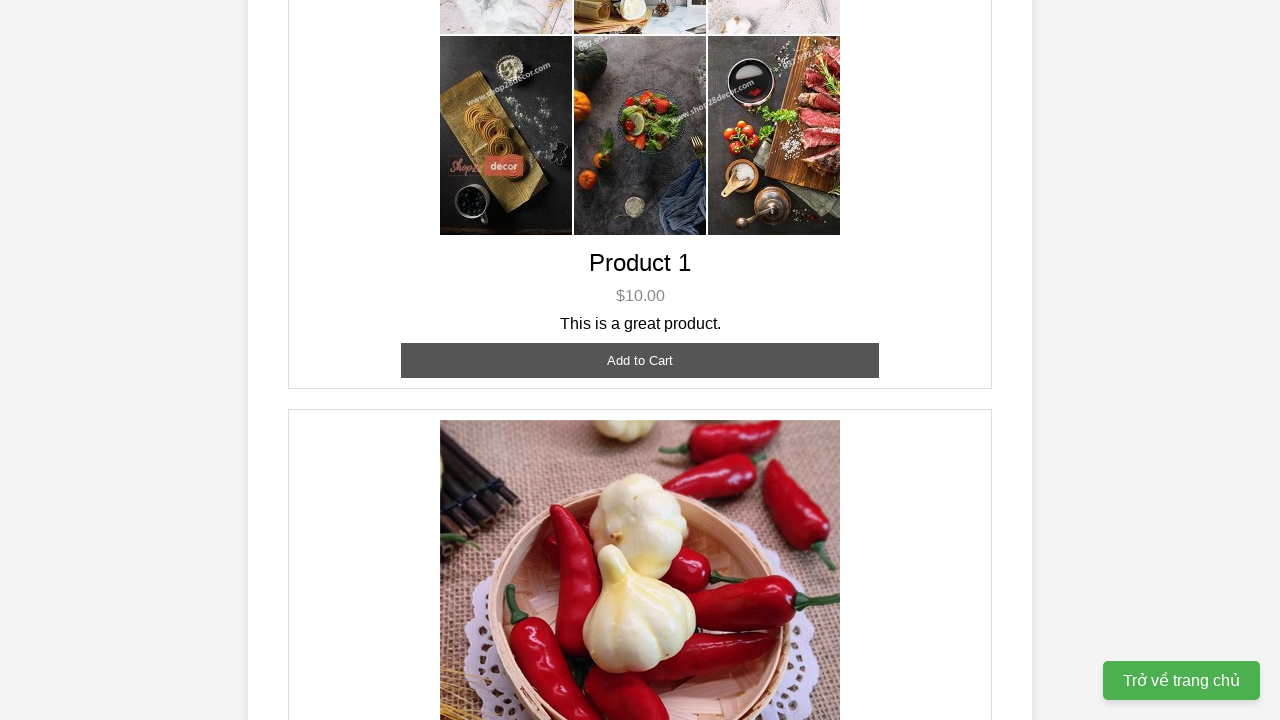

Clicked add button for 'Product 1' (click 5/5) at (640, 360) on //div[text()='Product 1']/following-sibling::button
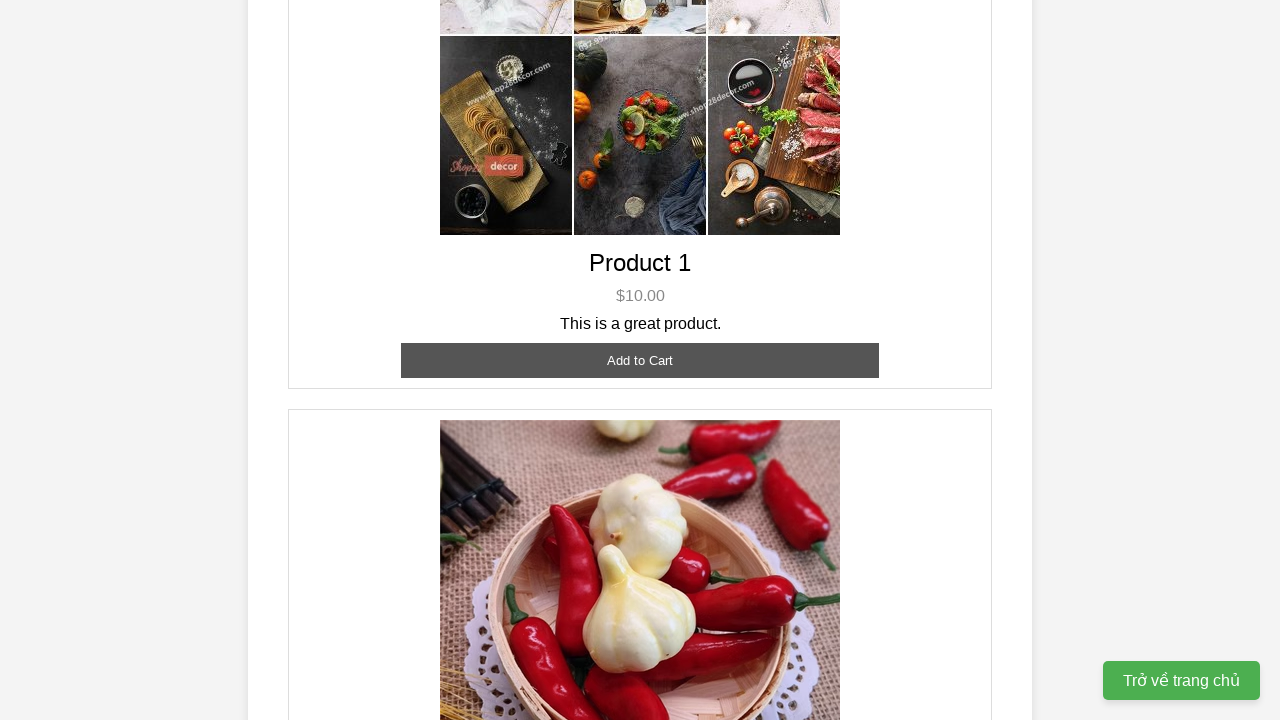

Waited 100ms after adding 'Product 1'
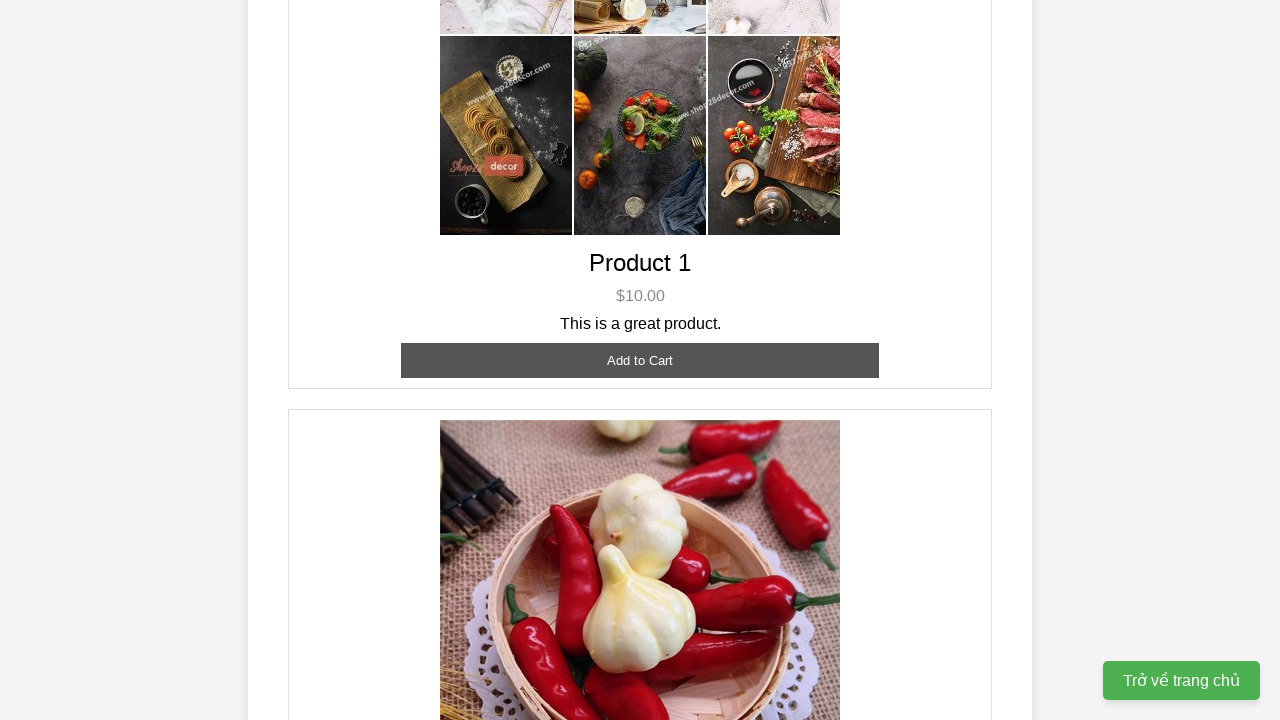

Add button for 'Product 2' is visible
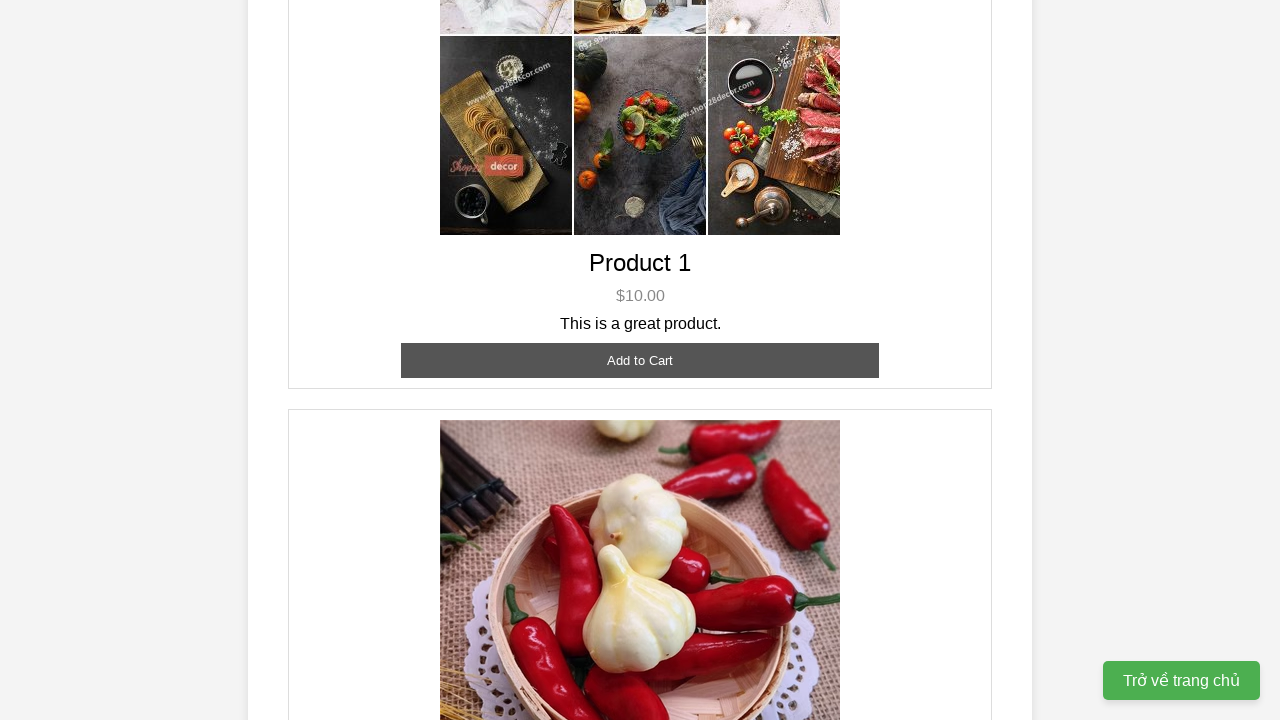

Clicked add button for 'Product 2' (click 1/3) at (640, 360) on //div[text()='Product 2']/following-sibling::button
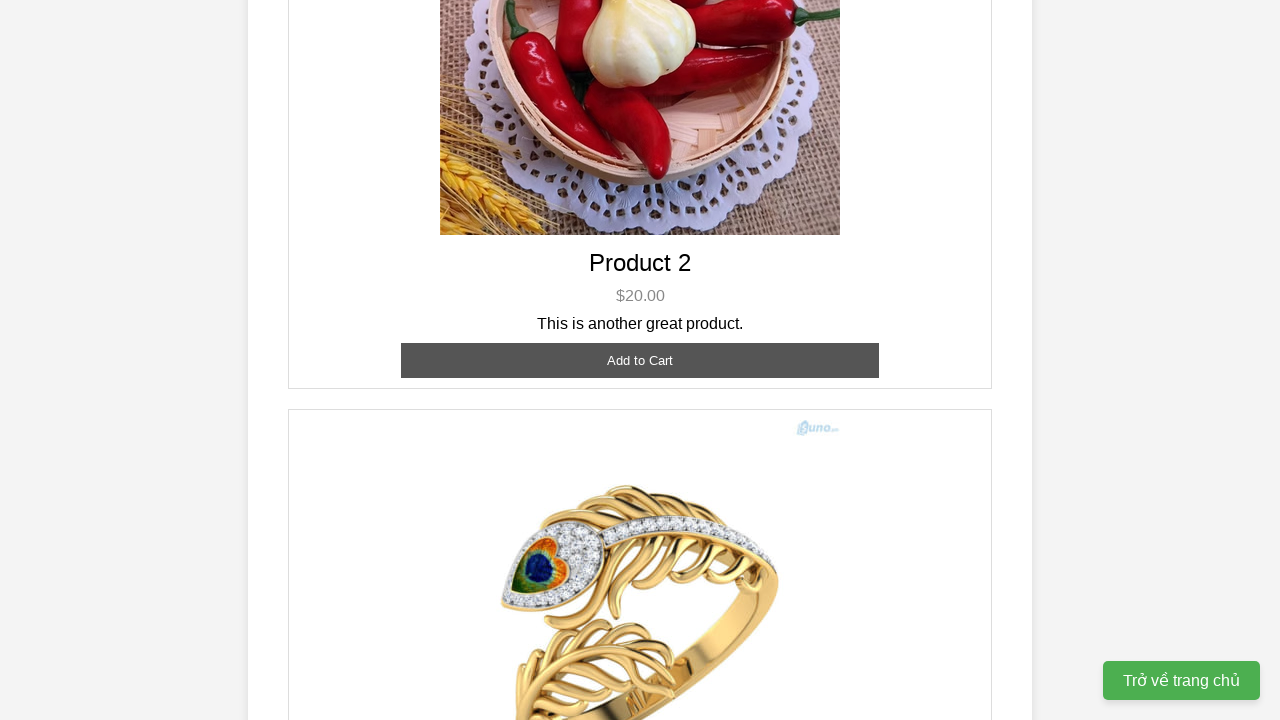

Waited 100ms after adding 'Product 2'
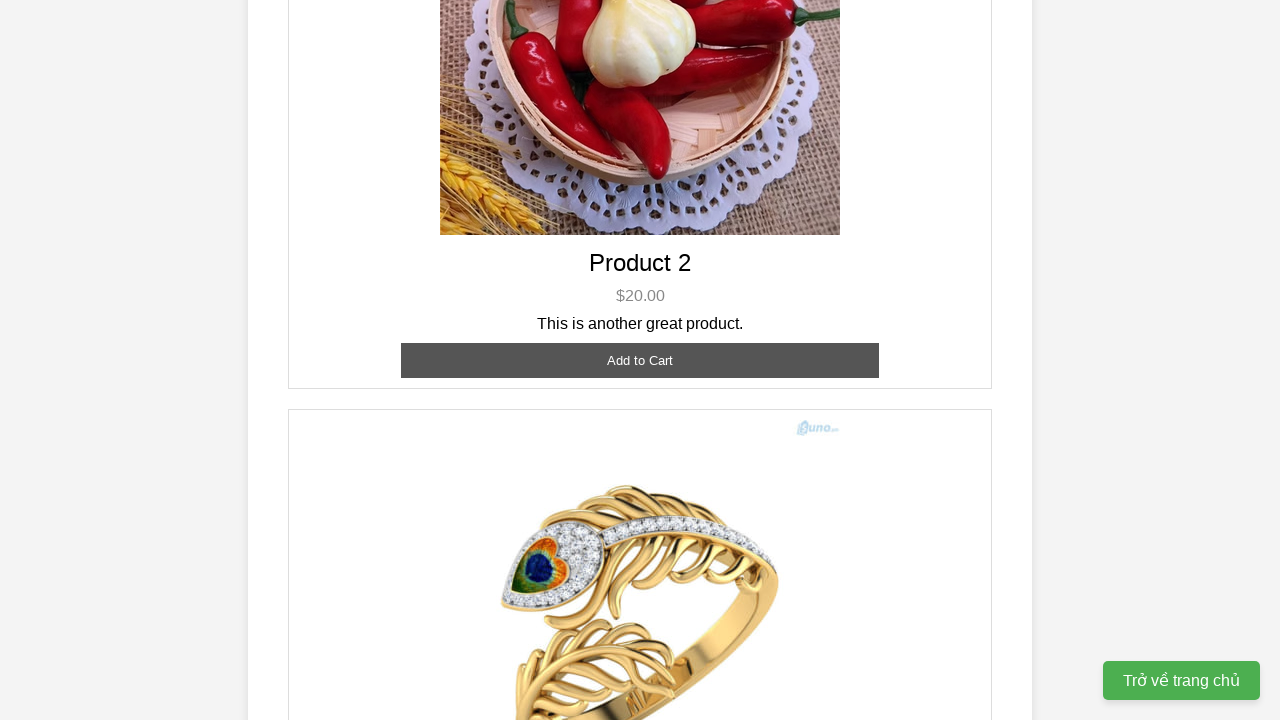

Clicked add button for 'Product 2' (click 2/3) at (640, 360) on //div[text()='Product 2']/following-sibling::button
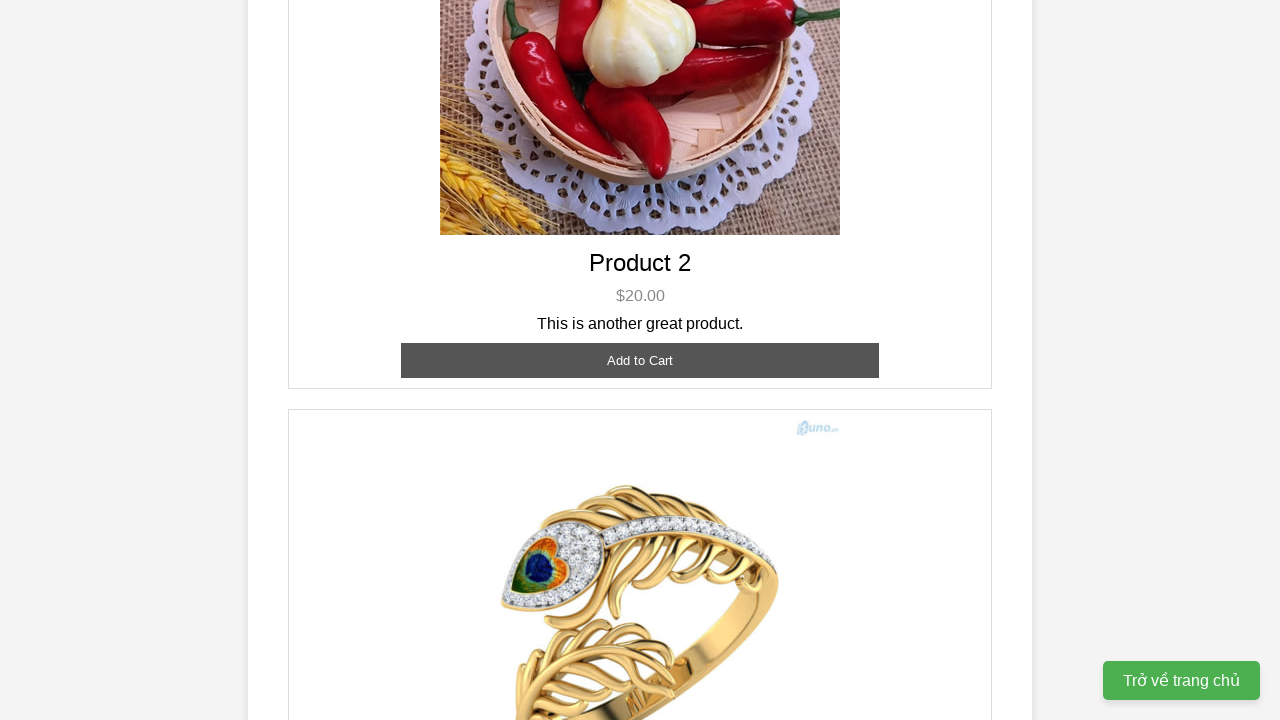

Waited 100ms after adding 'Product 2'
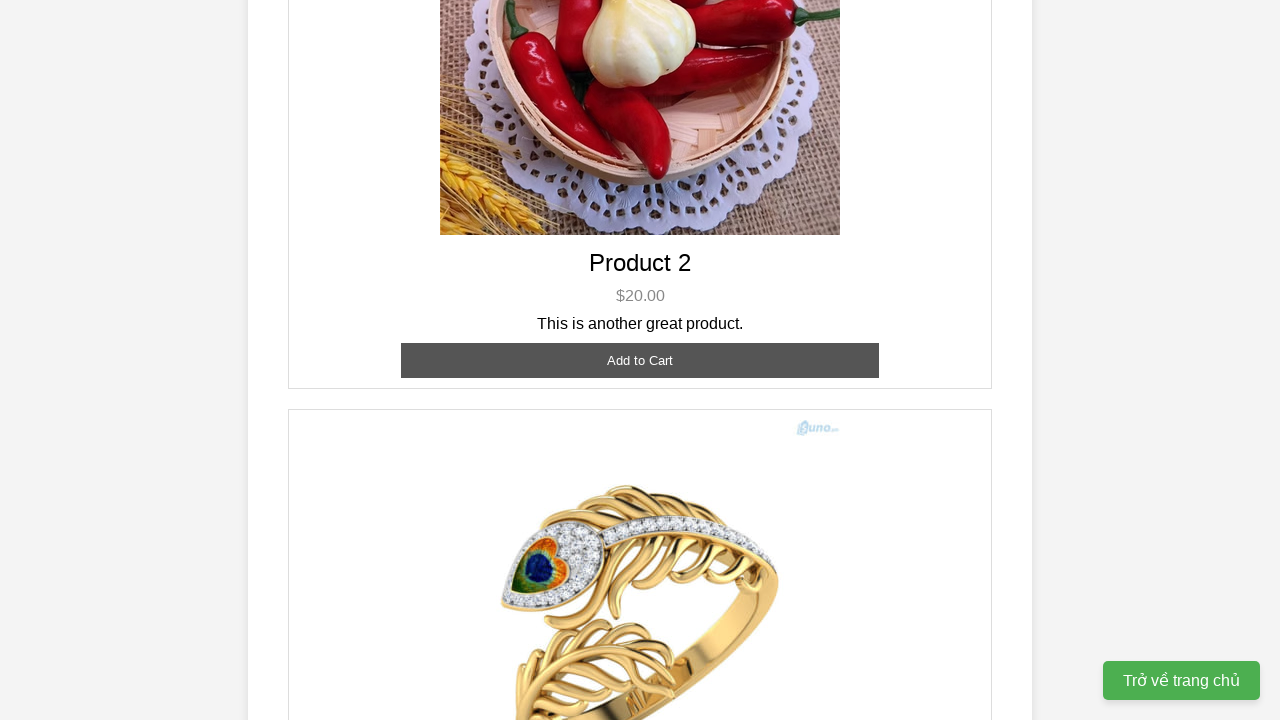

Clicked add button for 'Product 2' (click 3/3) at (640, 360) on //div[text()='Product 2']/following-sibling::button
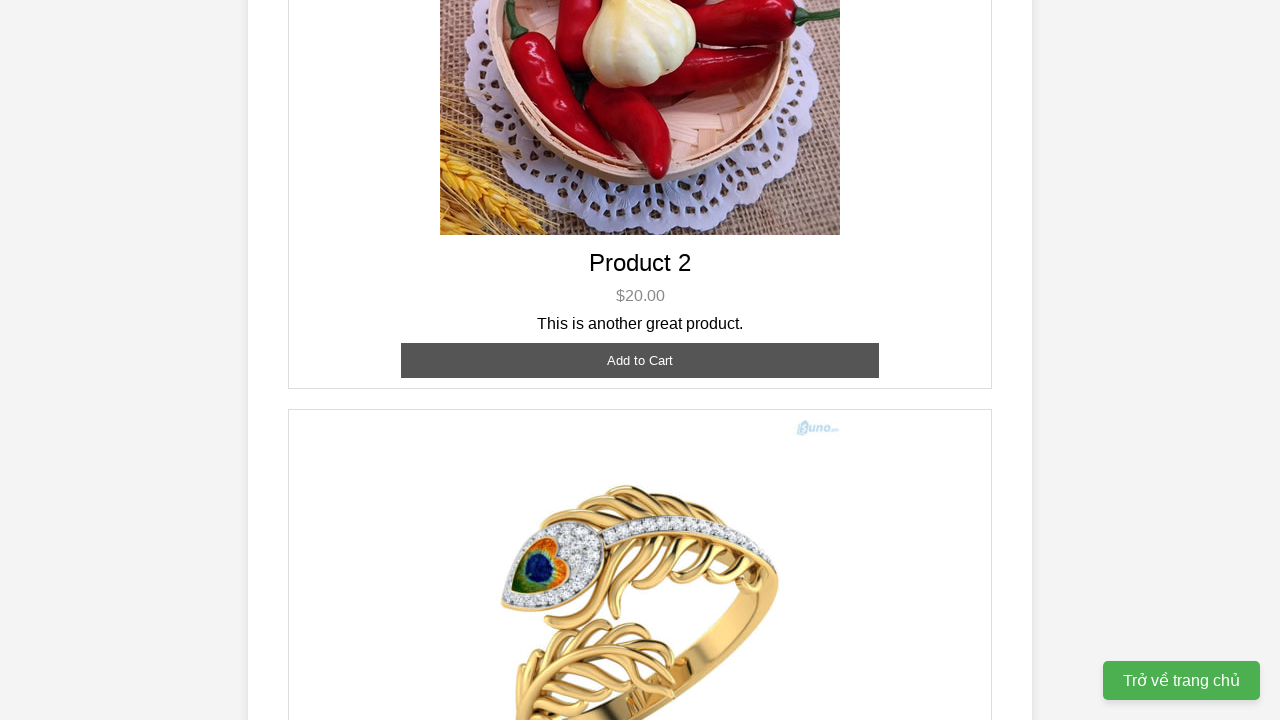

Waited 100ms after adding 'Product 2'
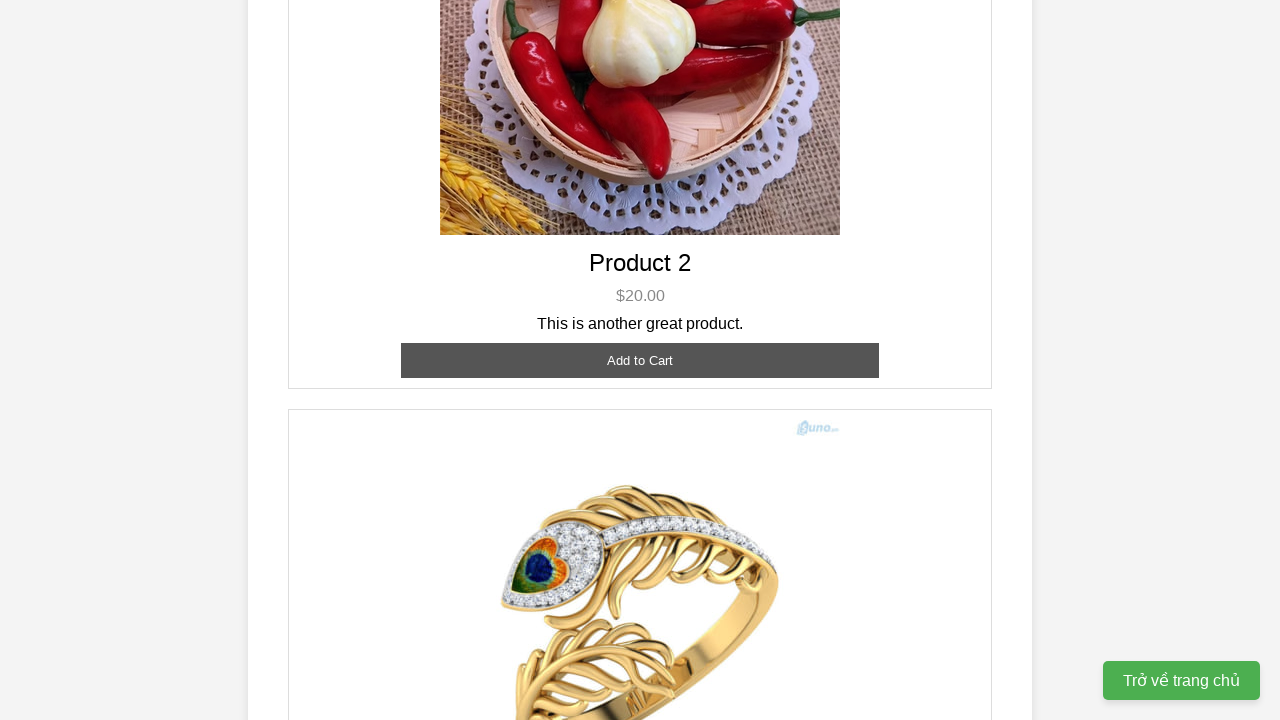

Add button for 'Product 3' is visible
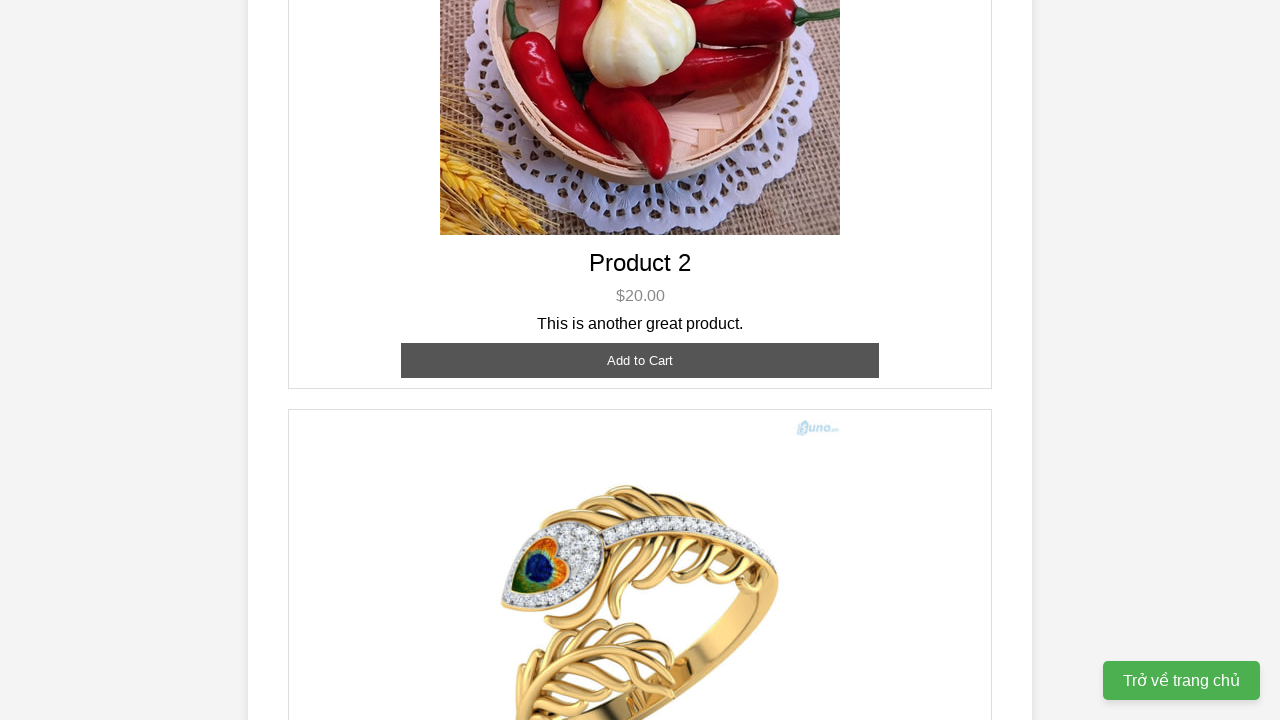

Clicked add button for 'Product 3' (click 1/1) at (640, 388) on //div[text()='Product 3']/following-sibling::button
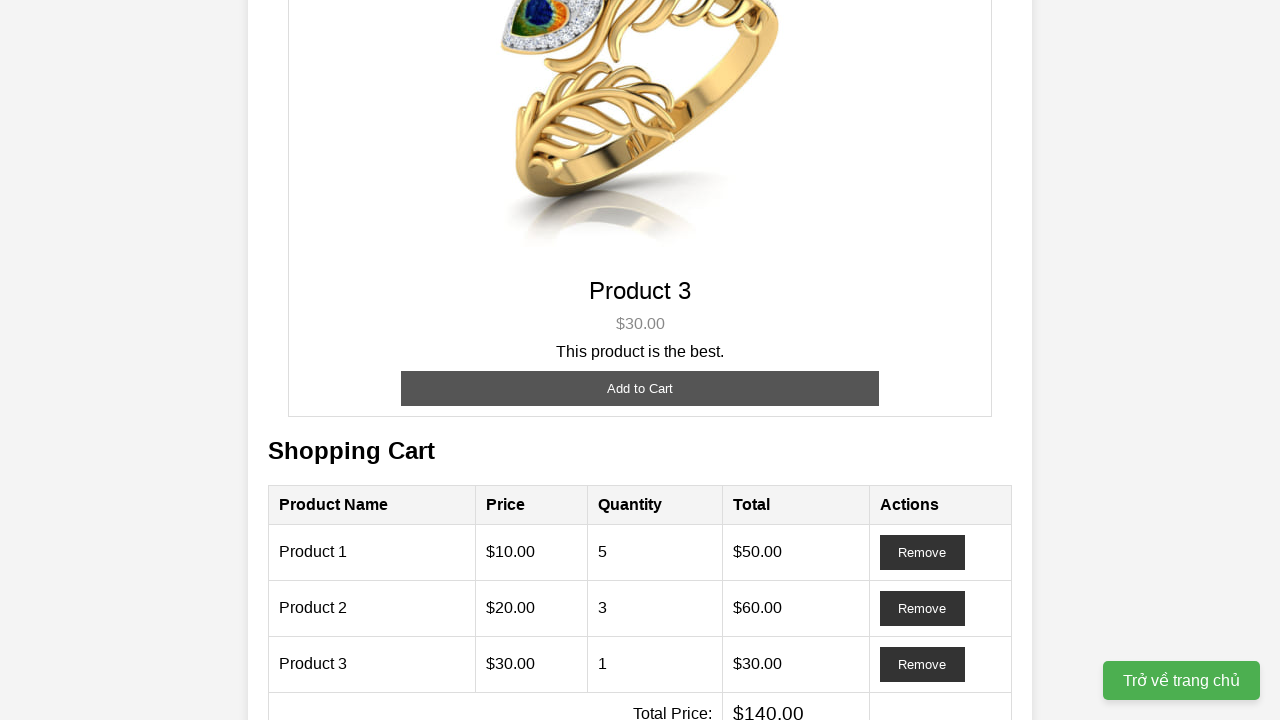

Waited 100ms after adding 'Product 3'
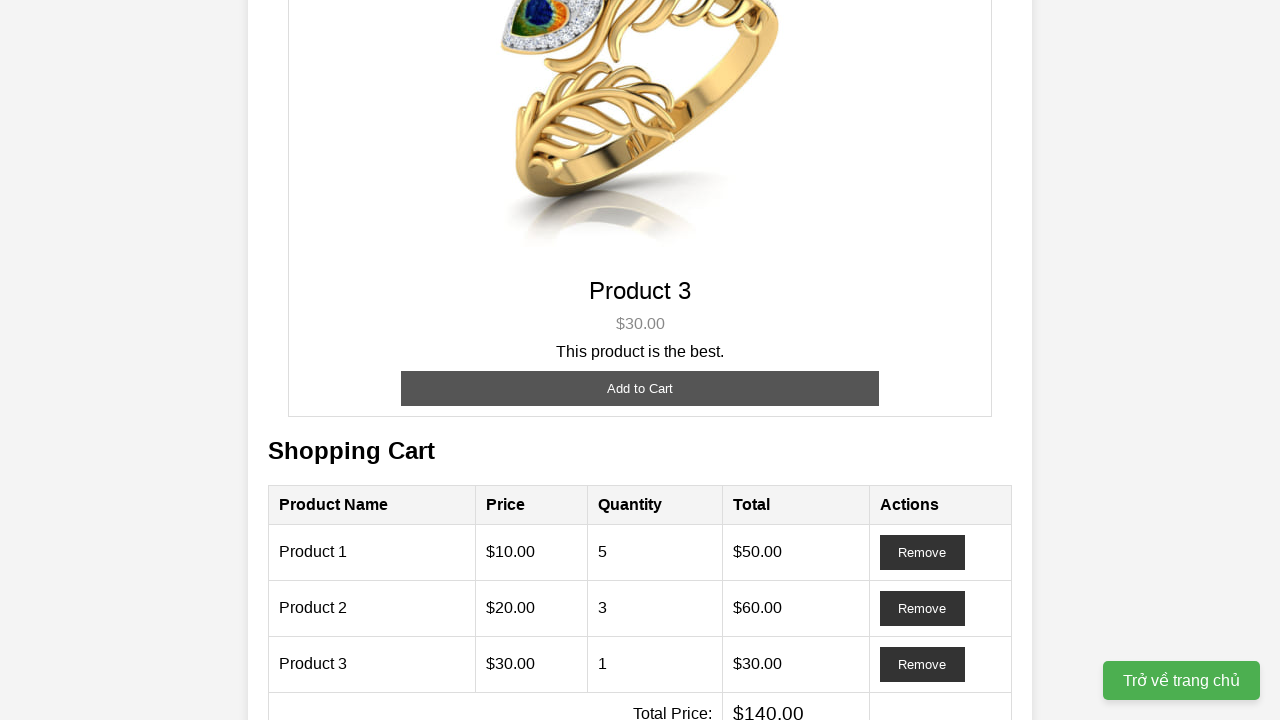

Verified quantity for 'Product 1' is 5
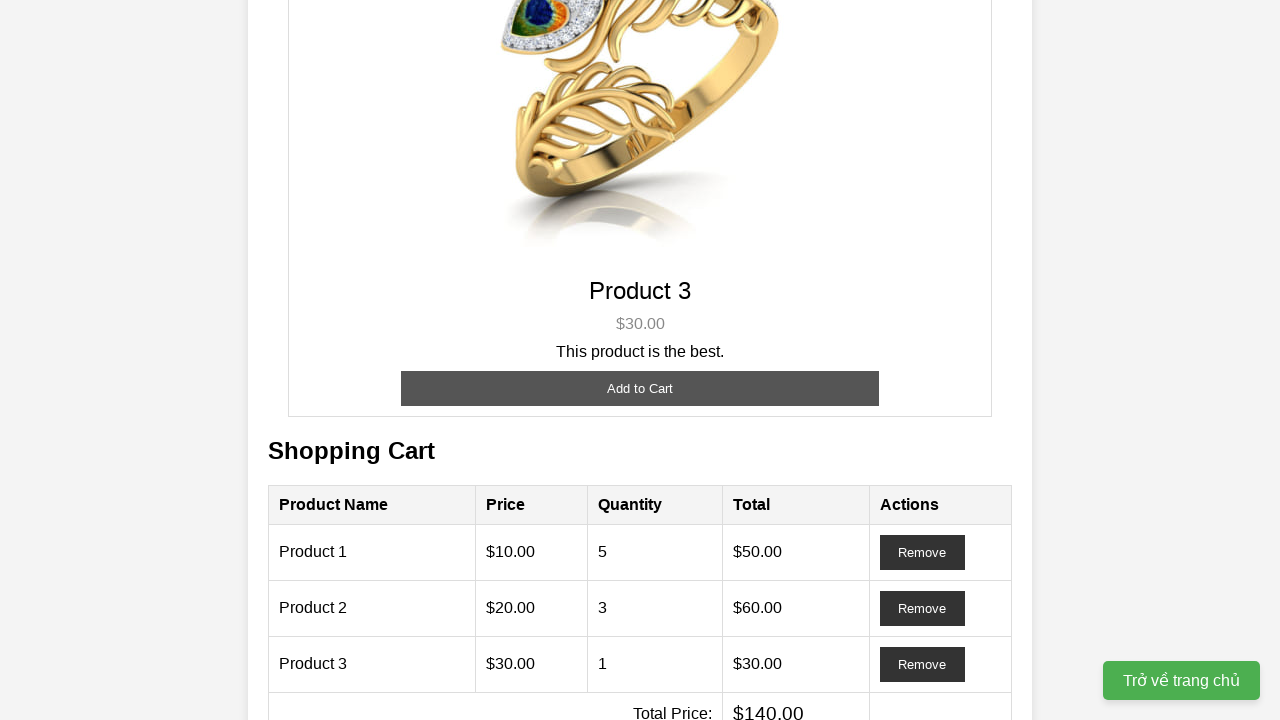

Verified subtotal for 'Product 1' is 50
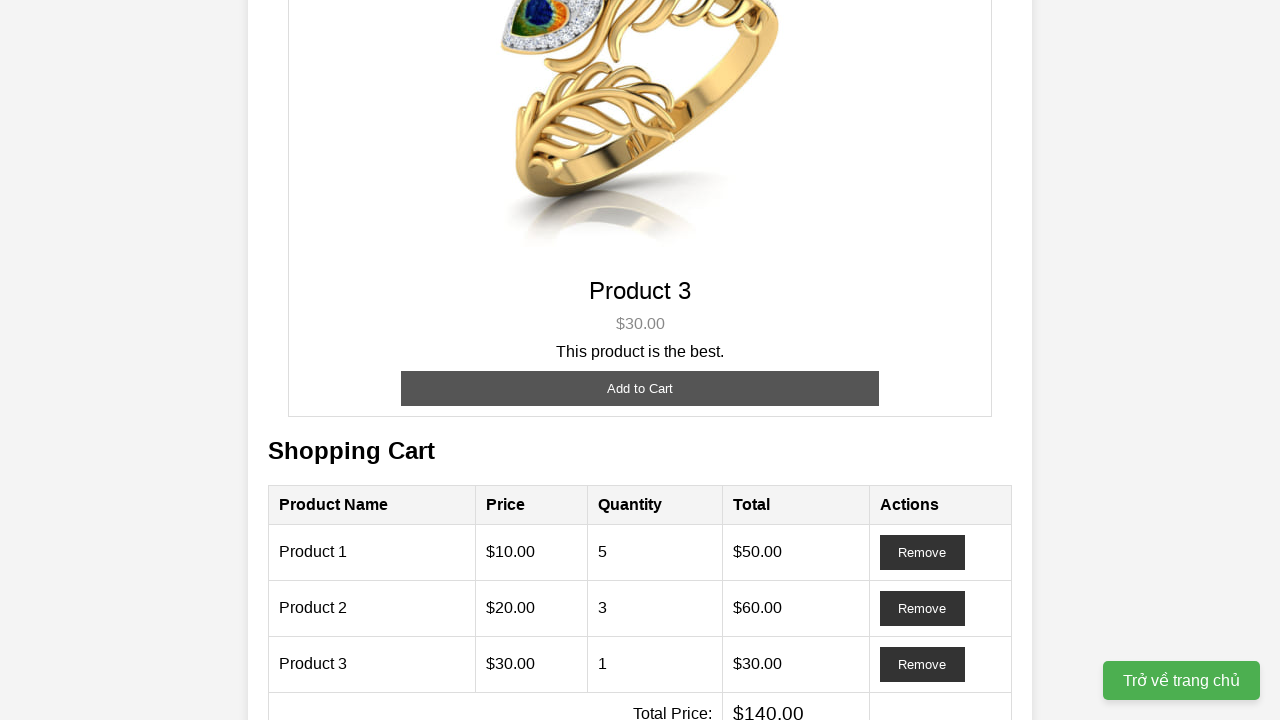

Verified quantity for 'Product 2' is 3
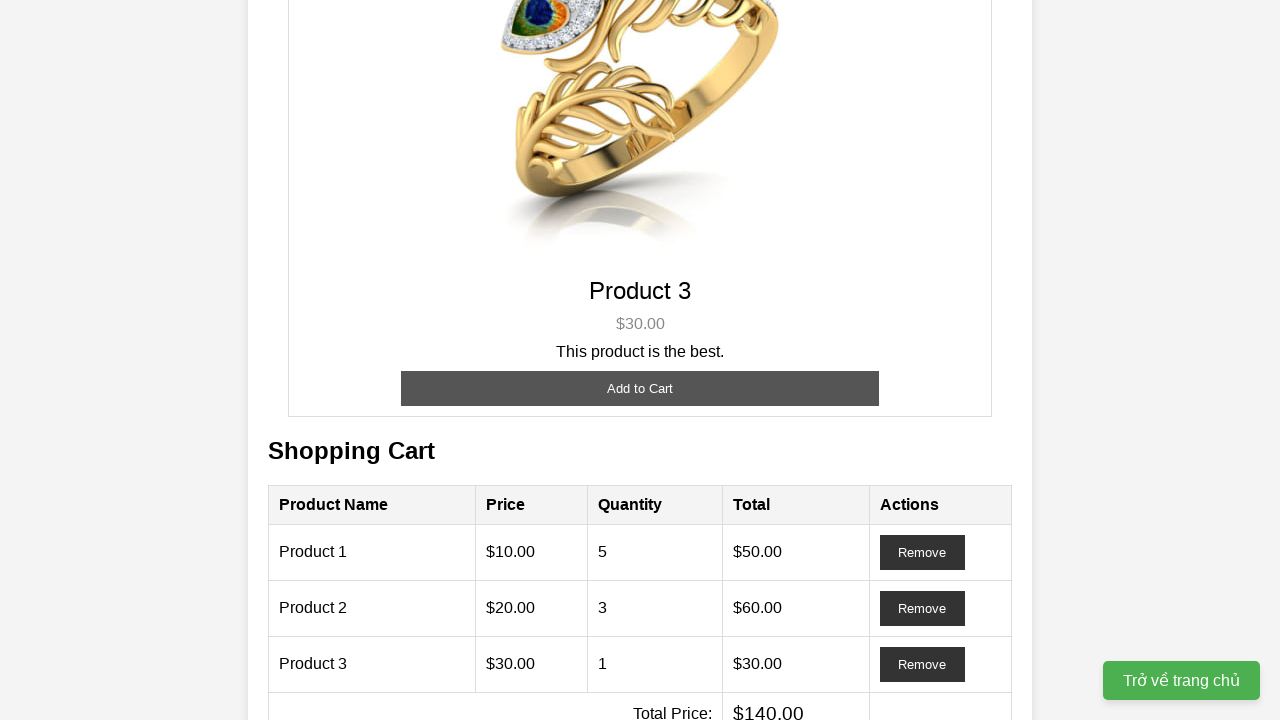

Verified subtotal for 'Product 2' is 60
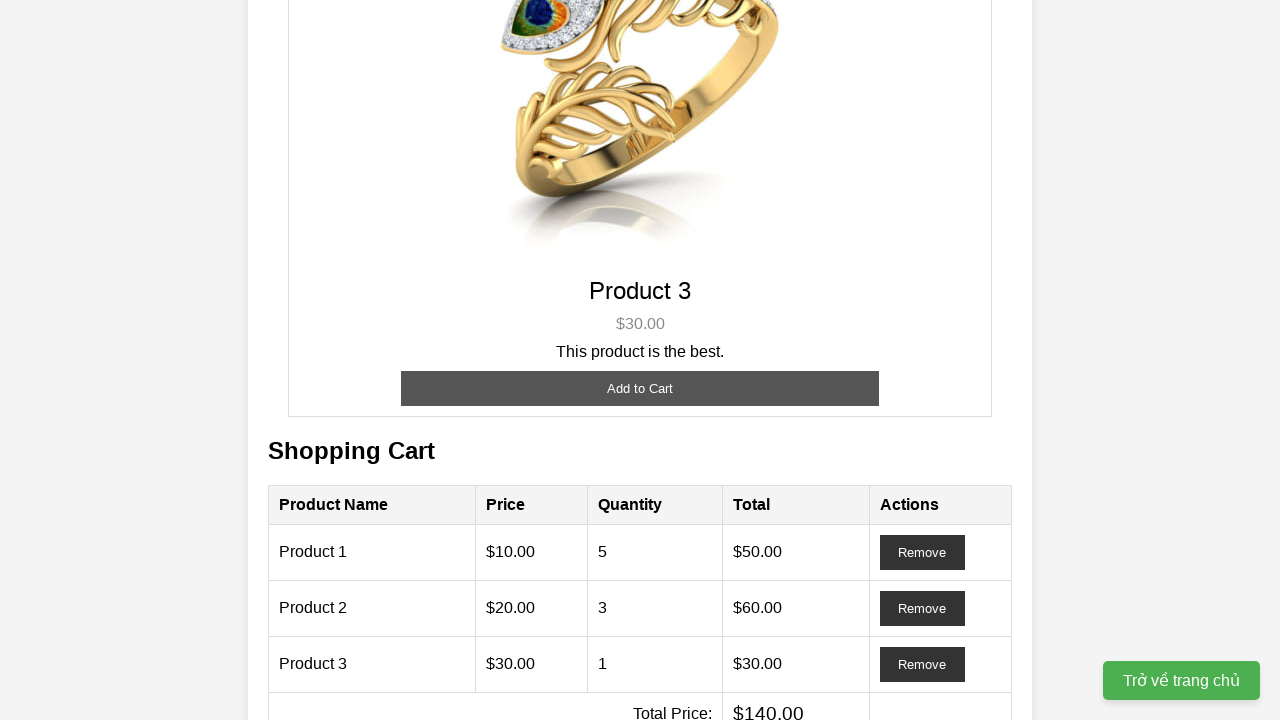

Verified quantity for 'Product 3' is 1
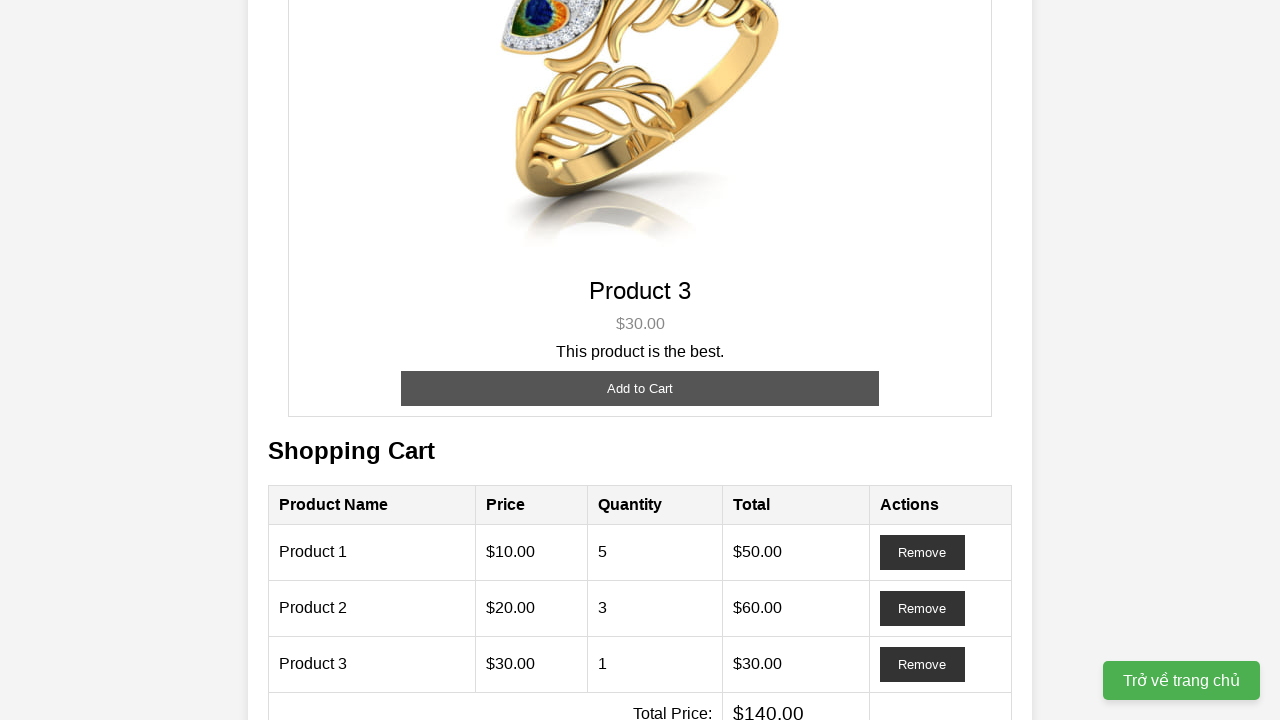

Verified subtotal for 'Product 3' is 30
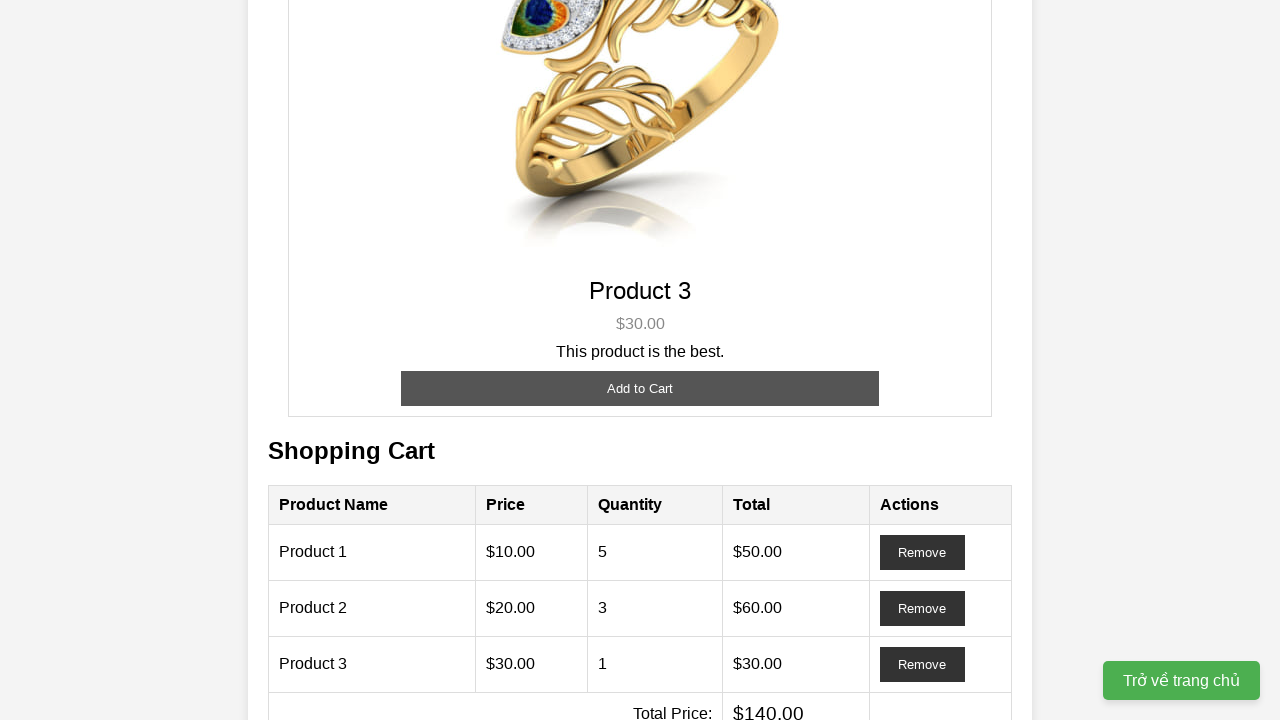

Verified grand total is 140
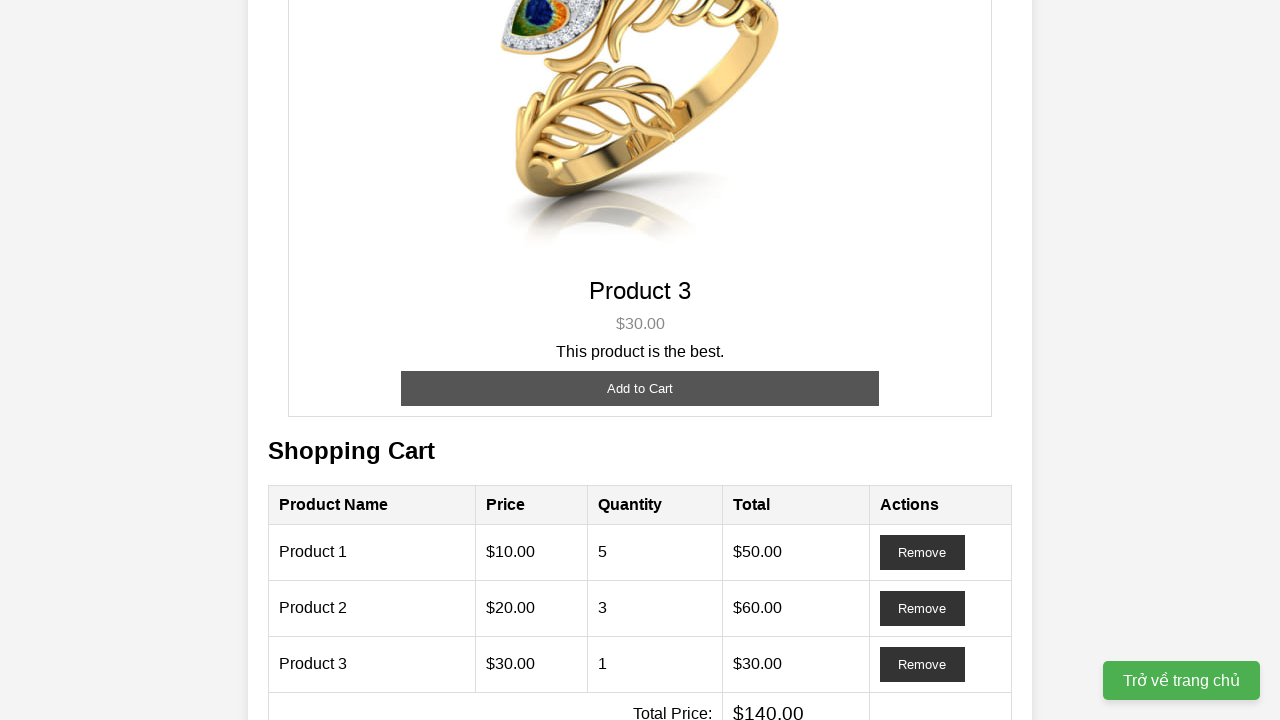

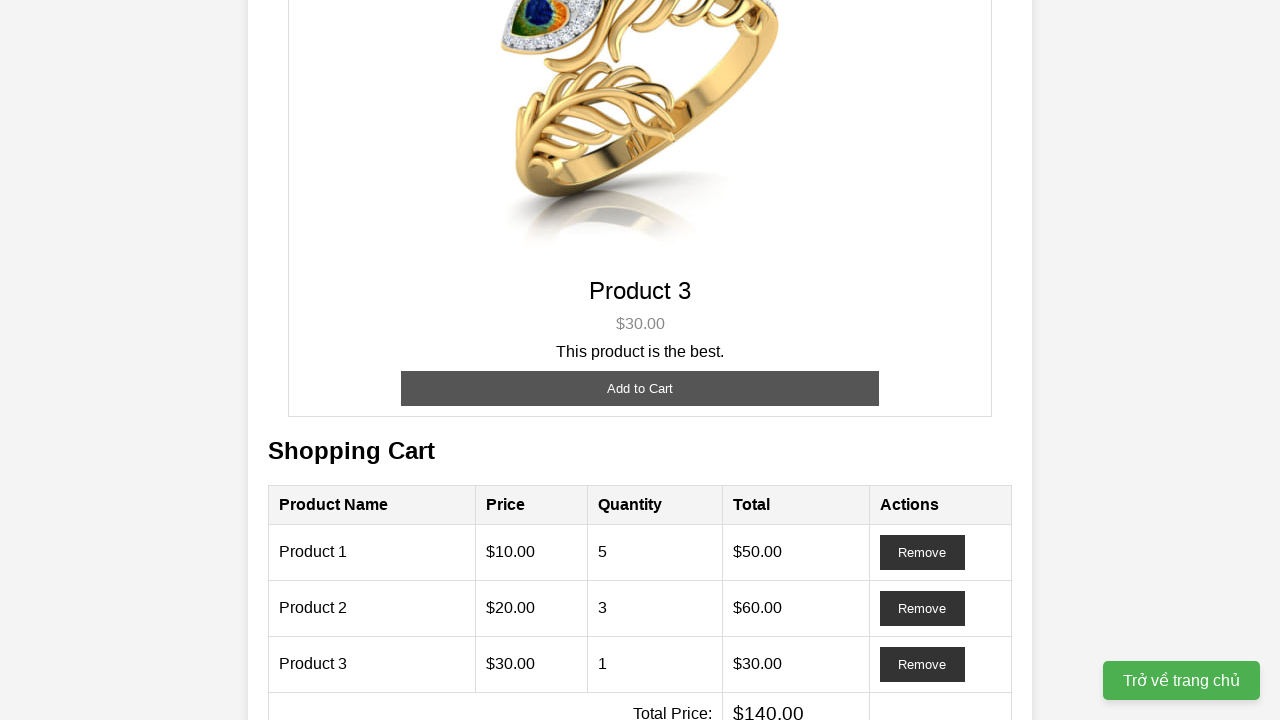